Tests checkbox functionality by clicking on BMW checkbox

Starting URL: https://www.letskodeit.com/practice

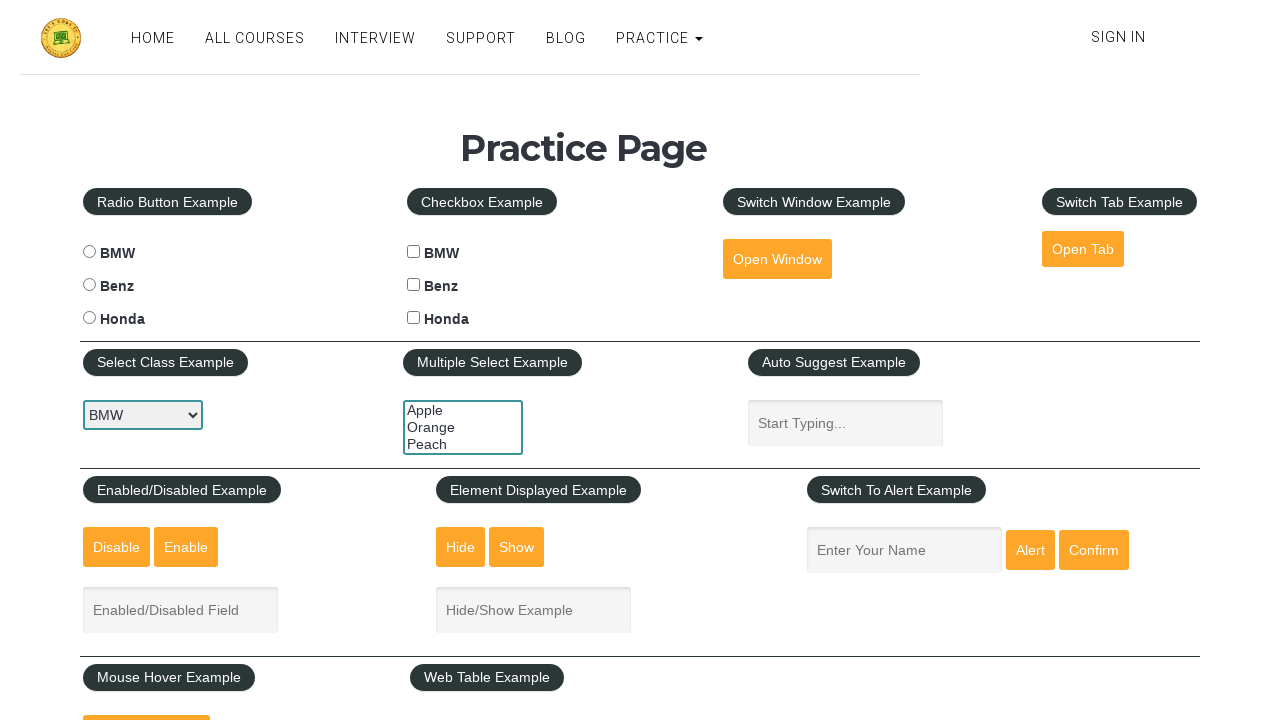

Navigated to practice page
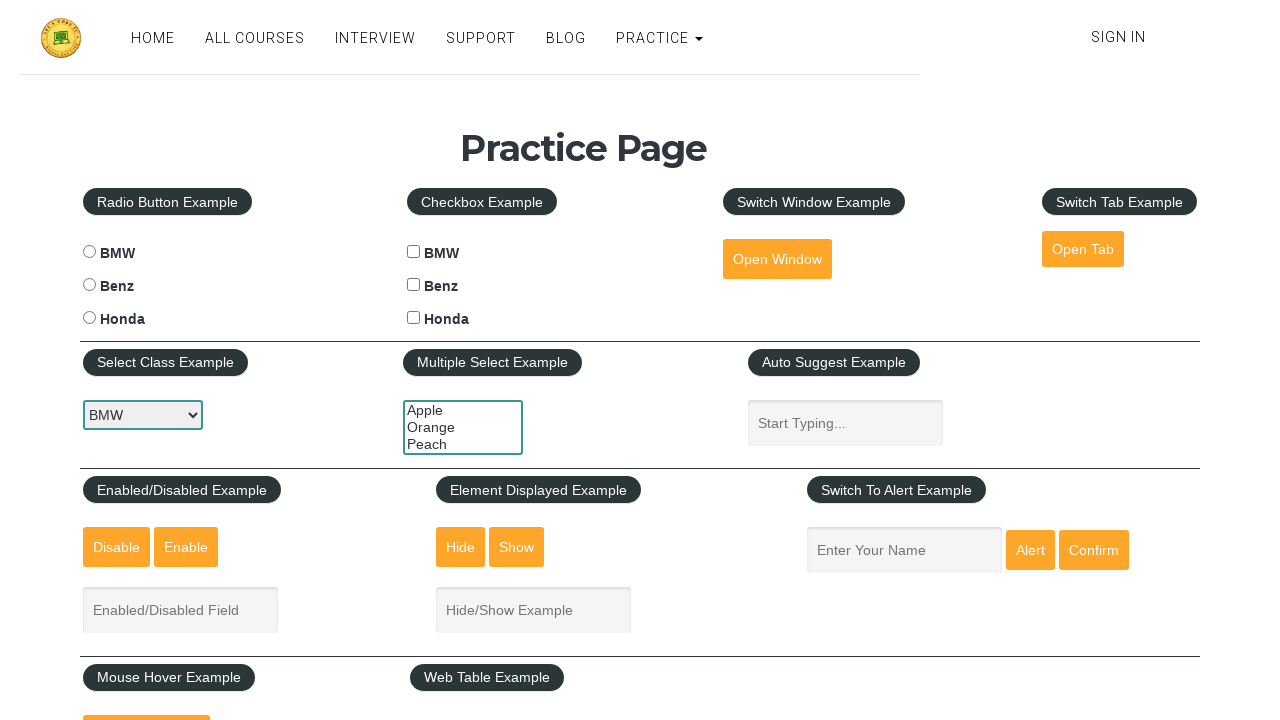

Clicked BMW checkbox at (414, 252) on #bmwcheck
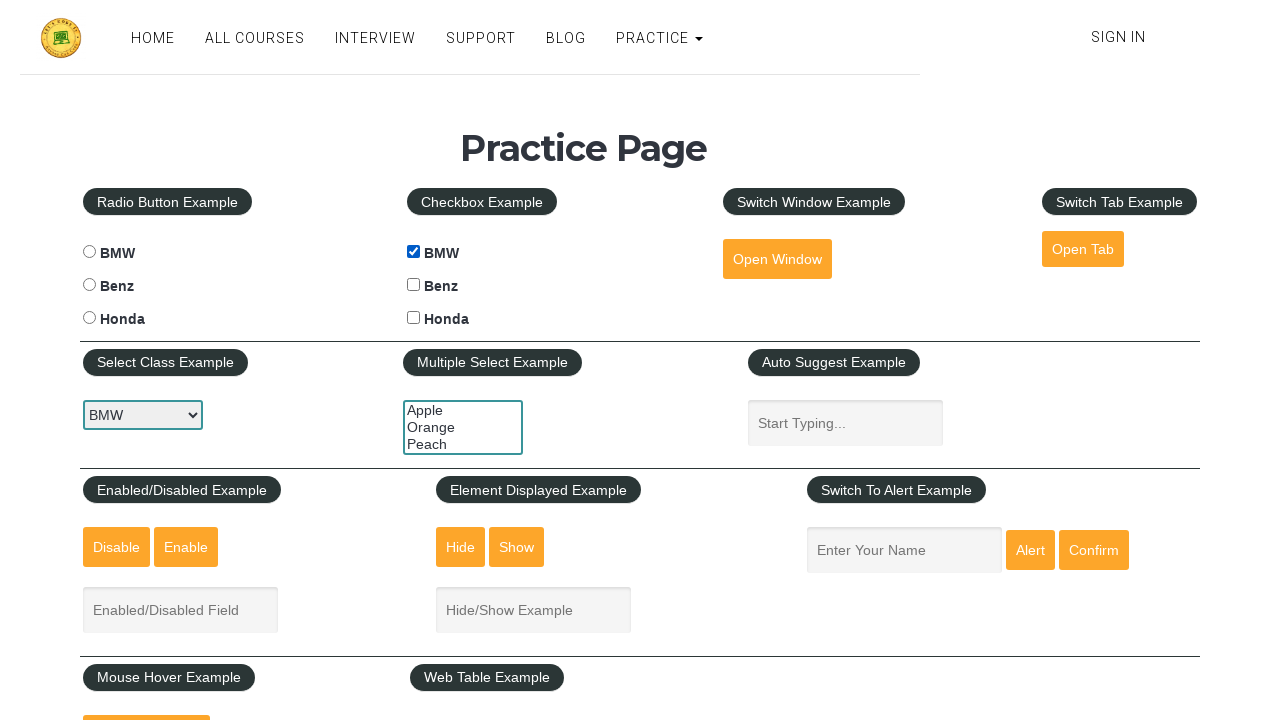

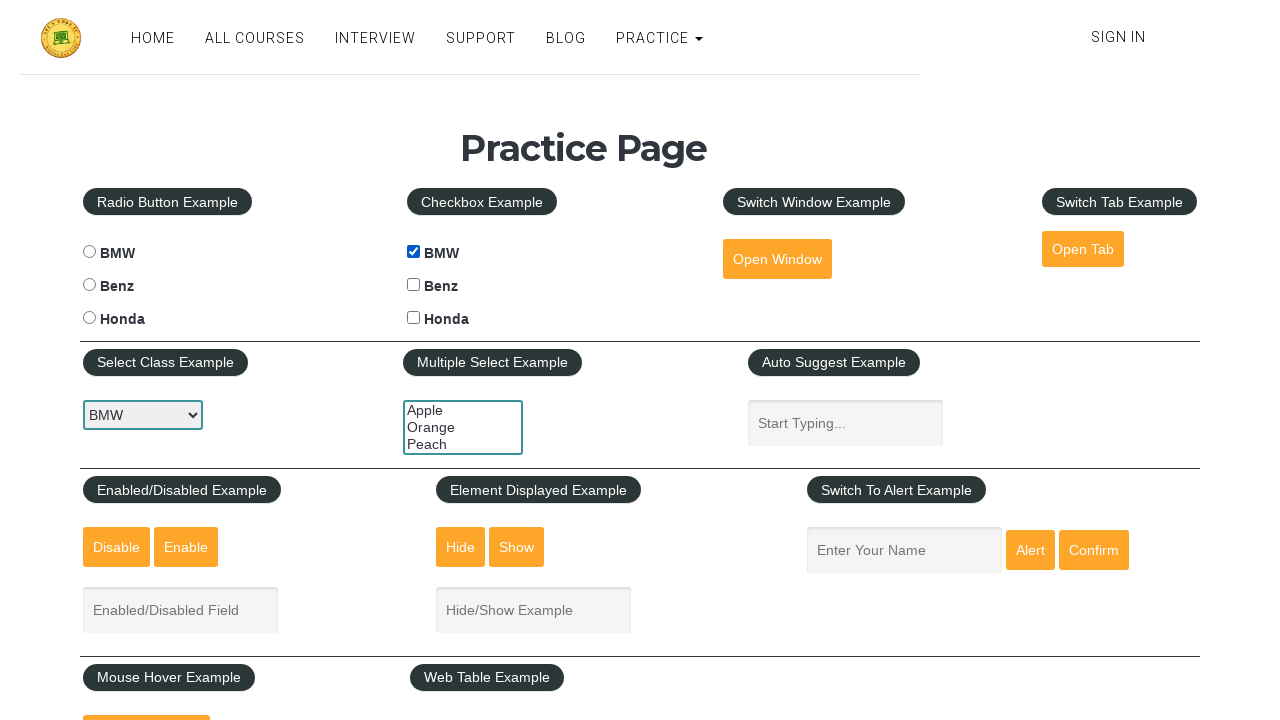